Navigates to demo table page and verifies surname data using set-based verification approach.

Starting URL: http://automationbykrishna.com/

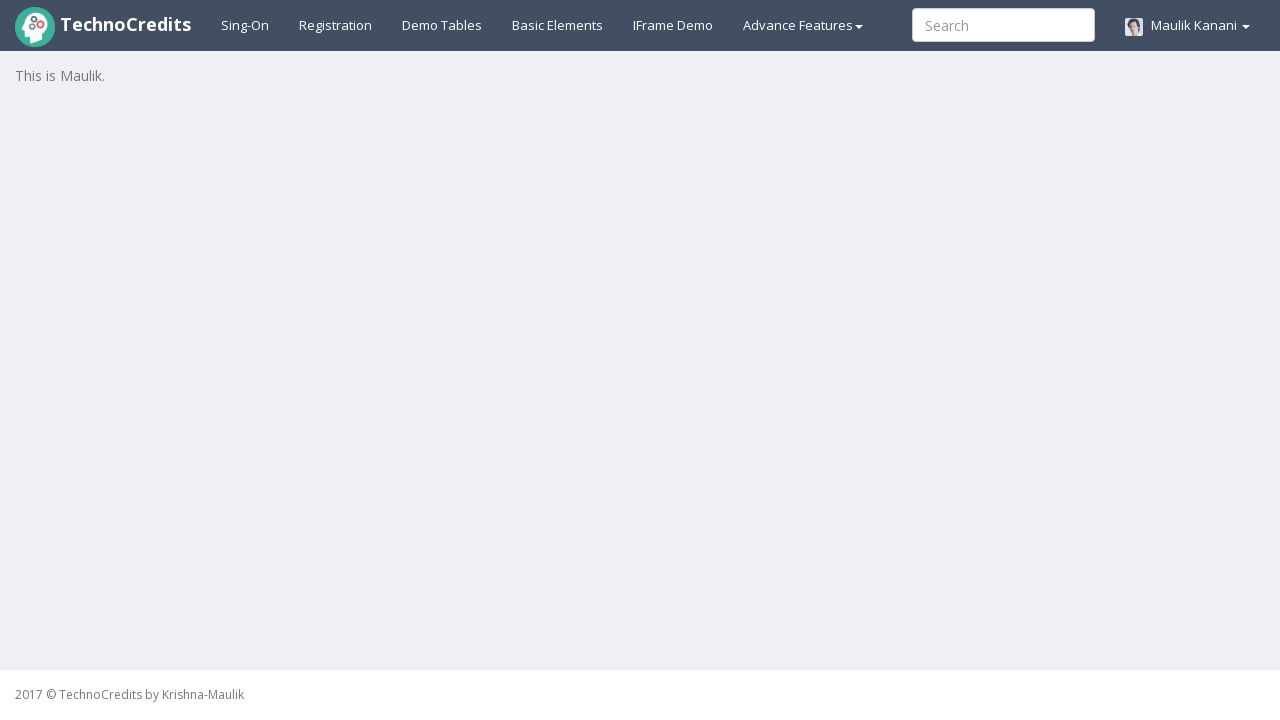

Clicked demotable link to navigate to tables page at (442, 25) on #demotable
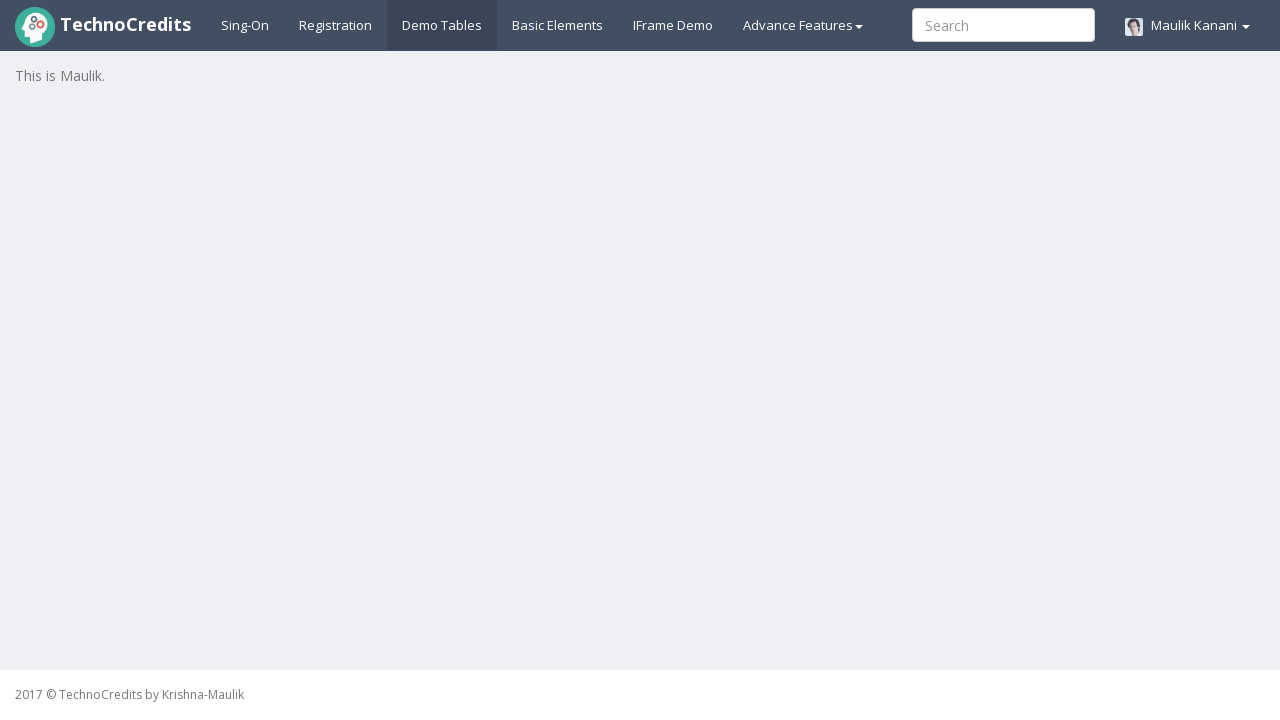

Surname column data loaded successfully
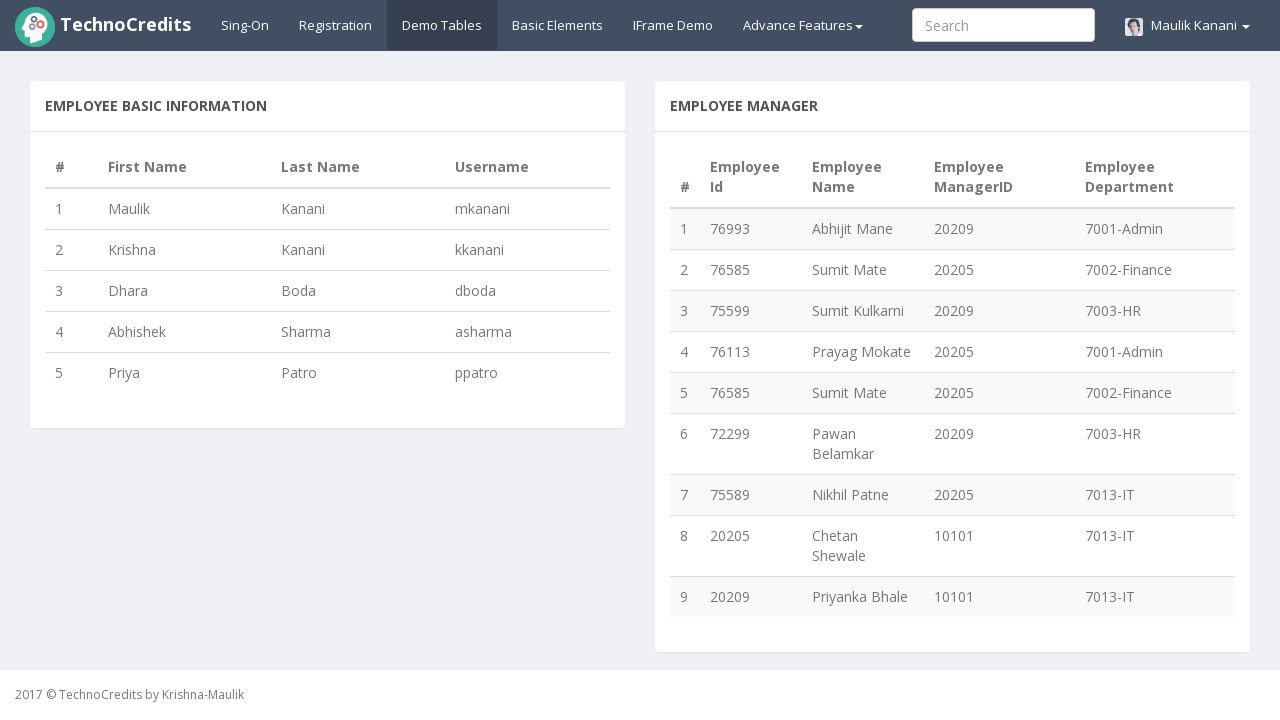

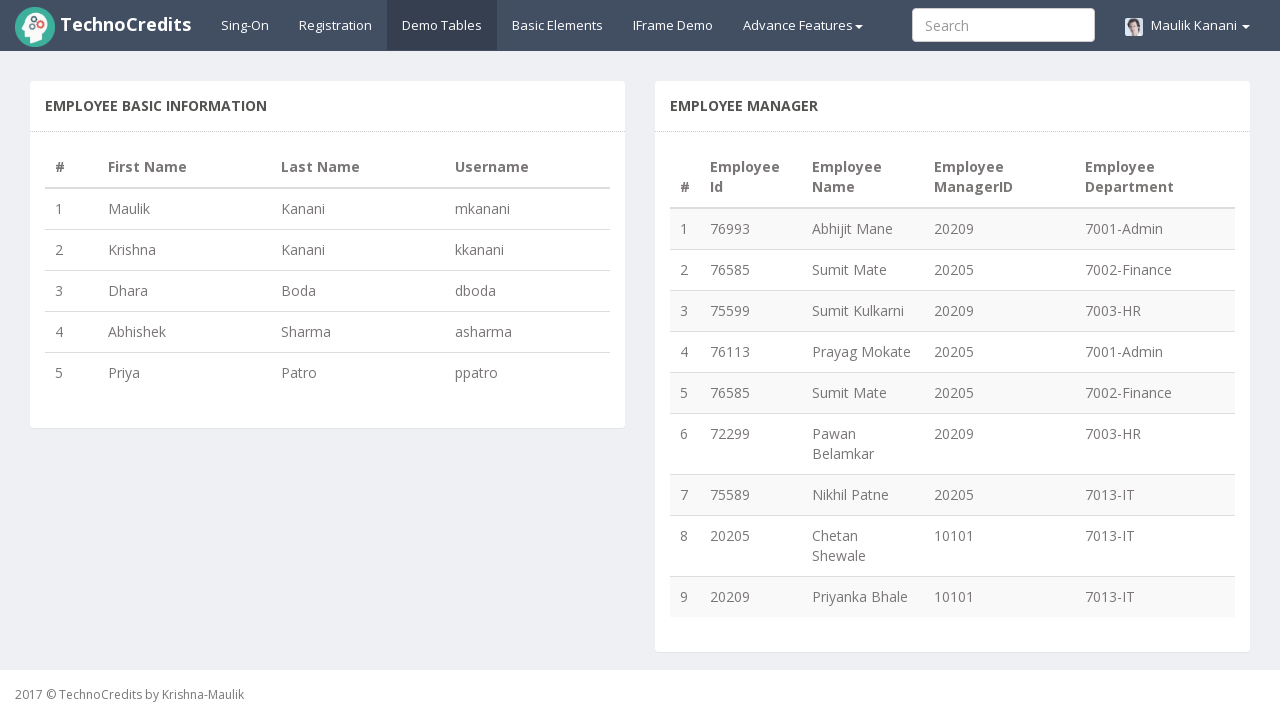